Tests file download functionality by clicking a download link and verifying the file downloads

Starting URL: https://www.leafground.com/file.xhtml

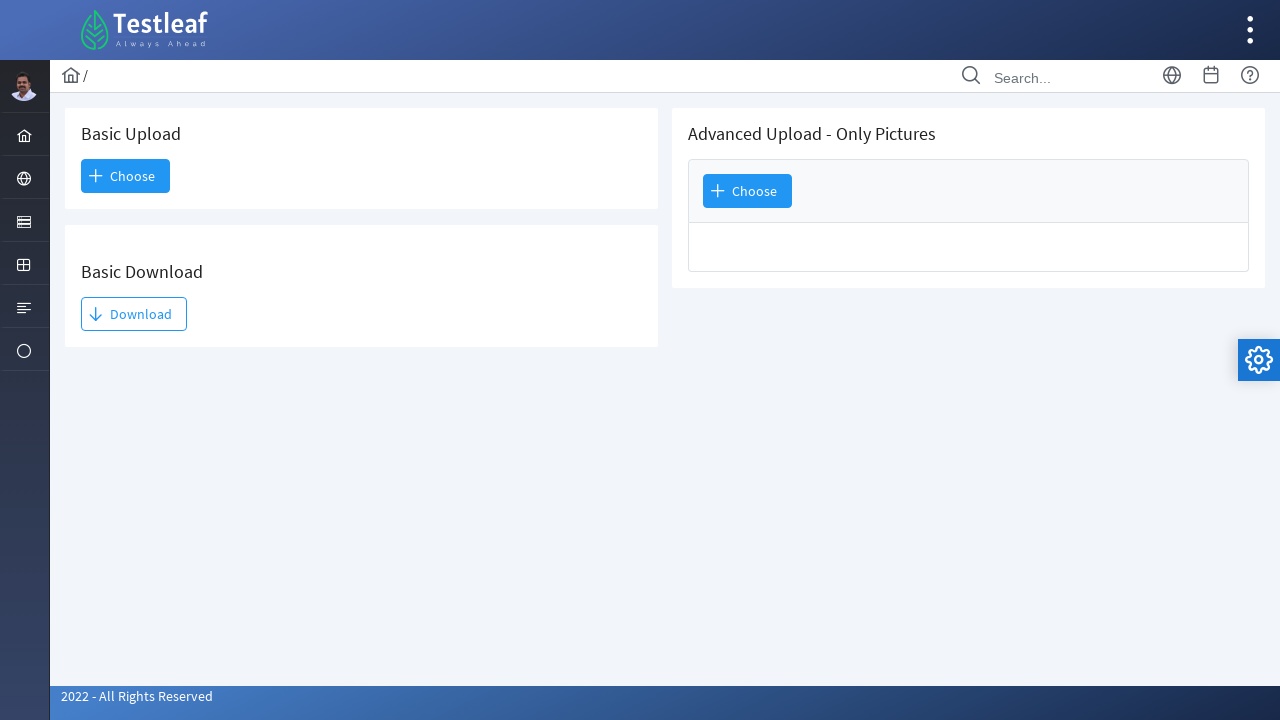

Clicked download link to trigger file download at (134, 314) on #j_idt93\:j_idt95
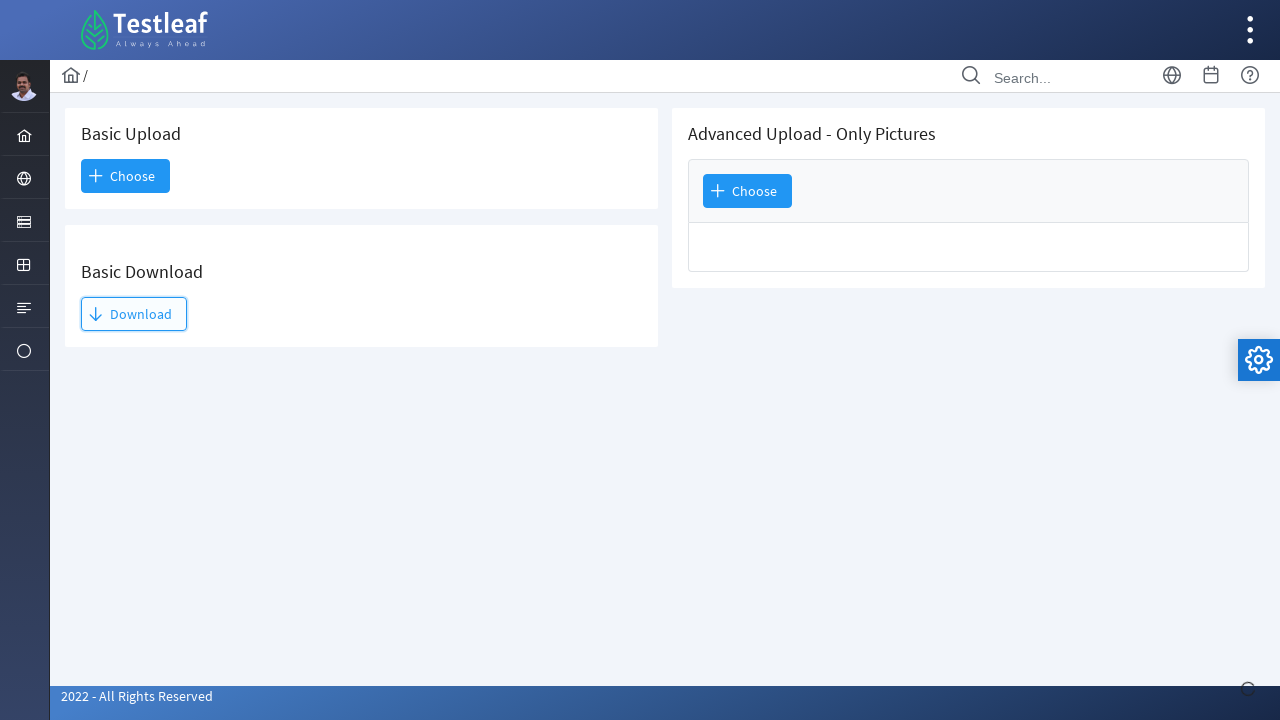

Waited for file download to start
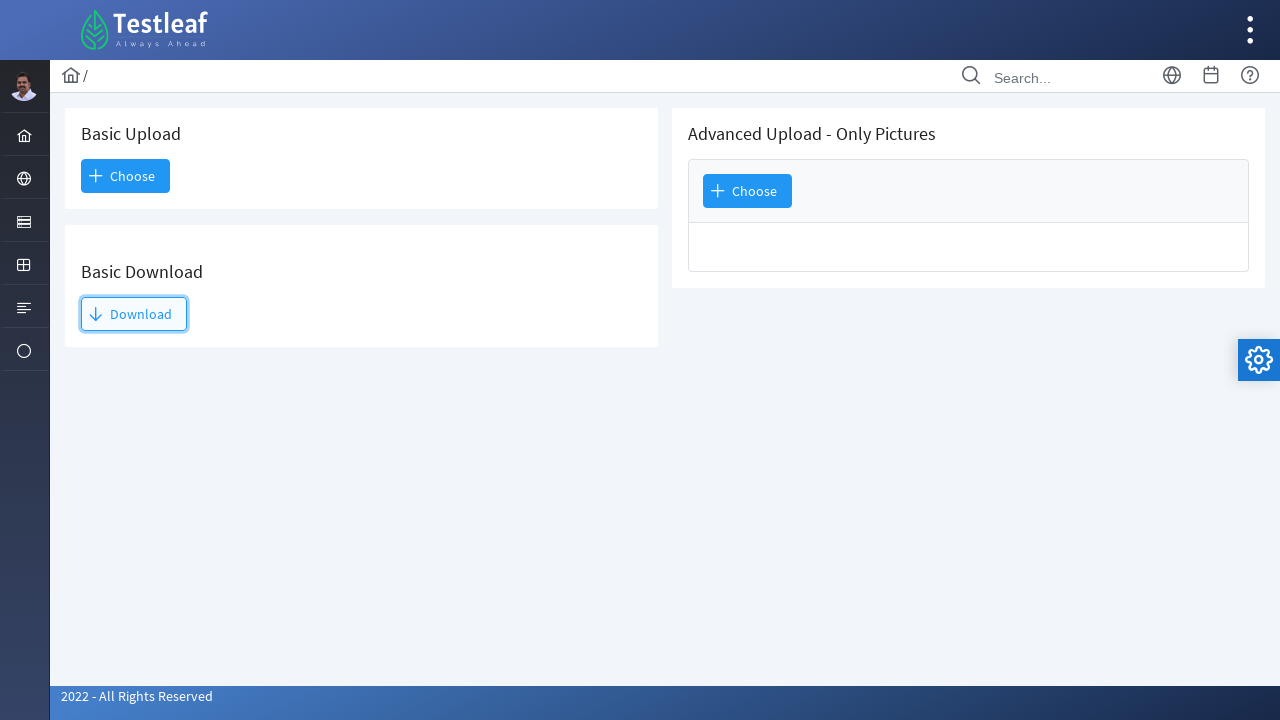

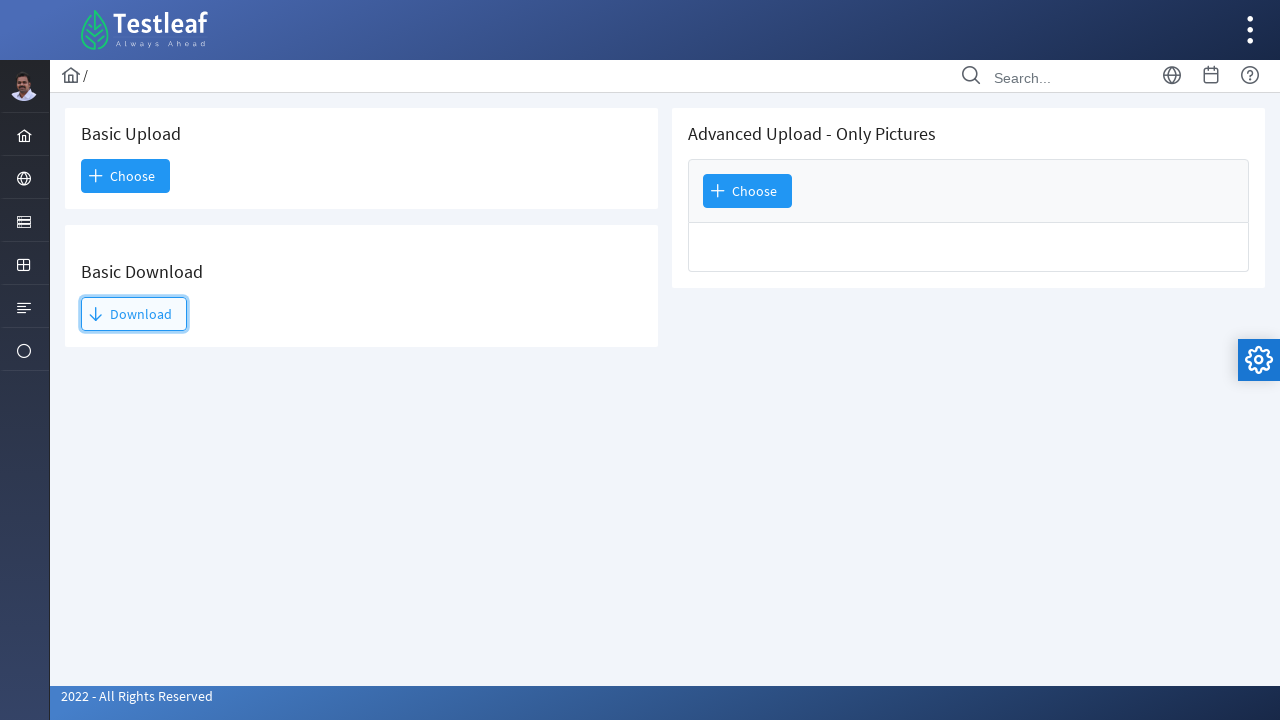